Navigates to the DemoQA practice form page and verifies the form content is loaded and visible

Starting URL: https://demoqa.com/automation-practice-form

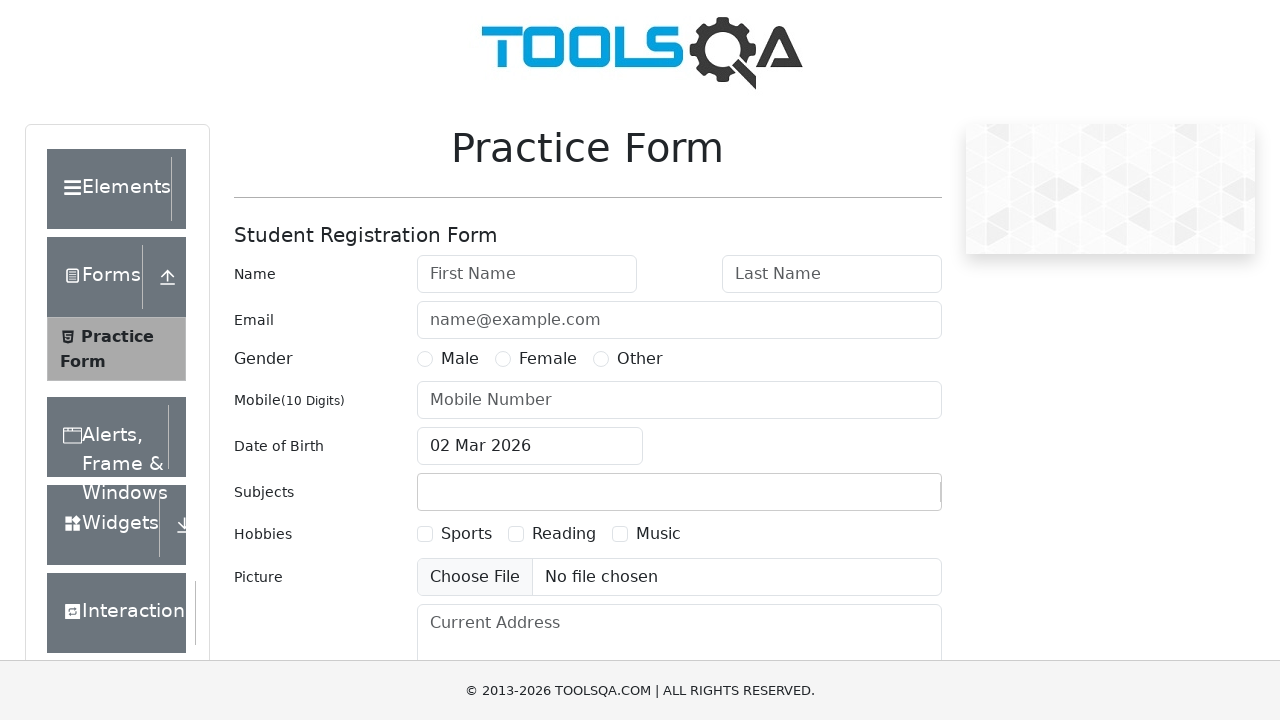

Waited for practice form to load
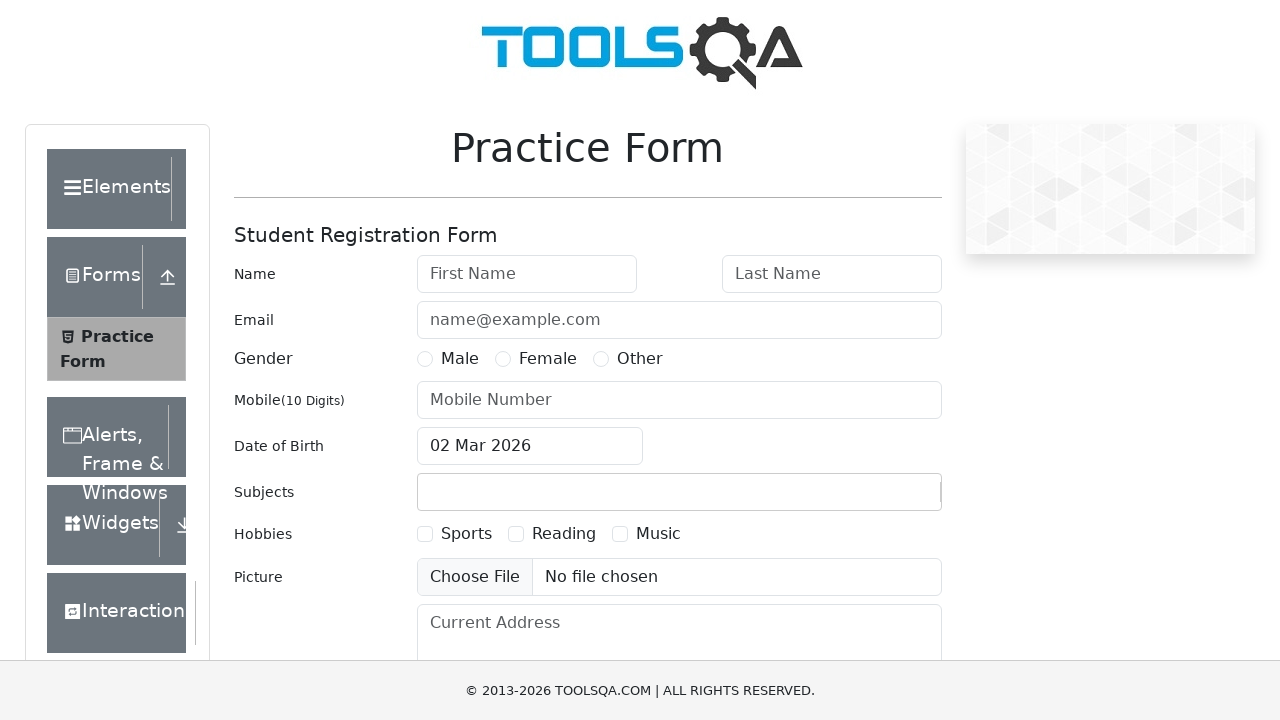

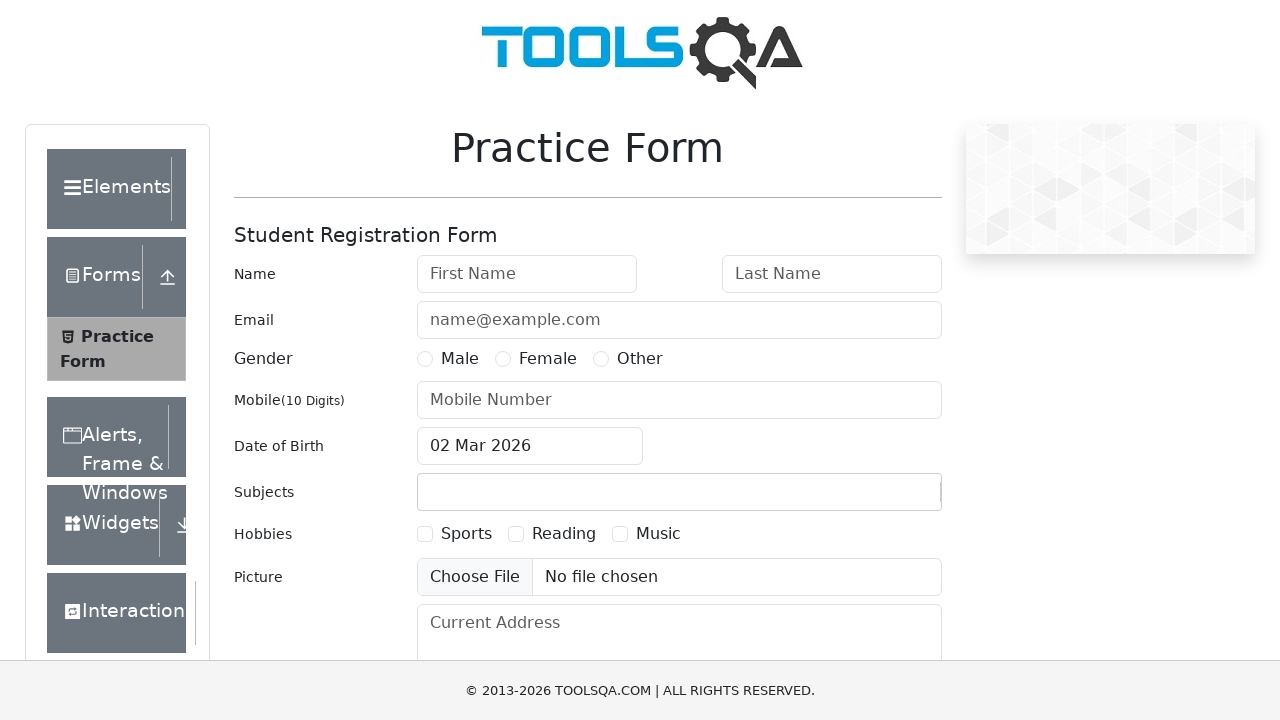